Tests relative locators functionality by finding and clicking an element positioned to the right of a reference element on a practice form page

Starting URL: https://awesomeqa.com/practice.html

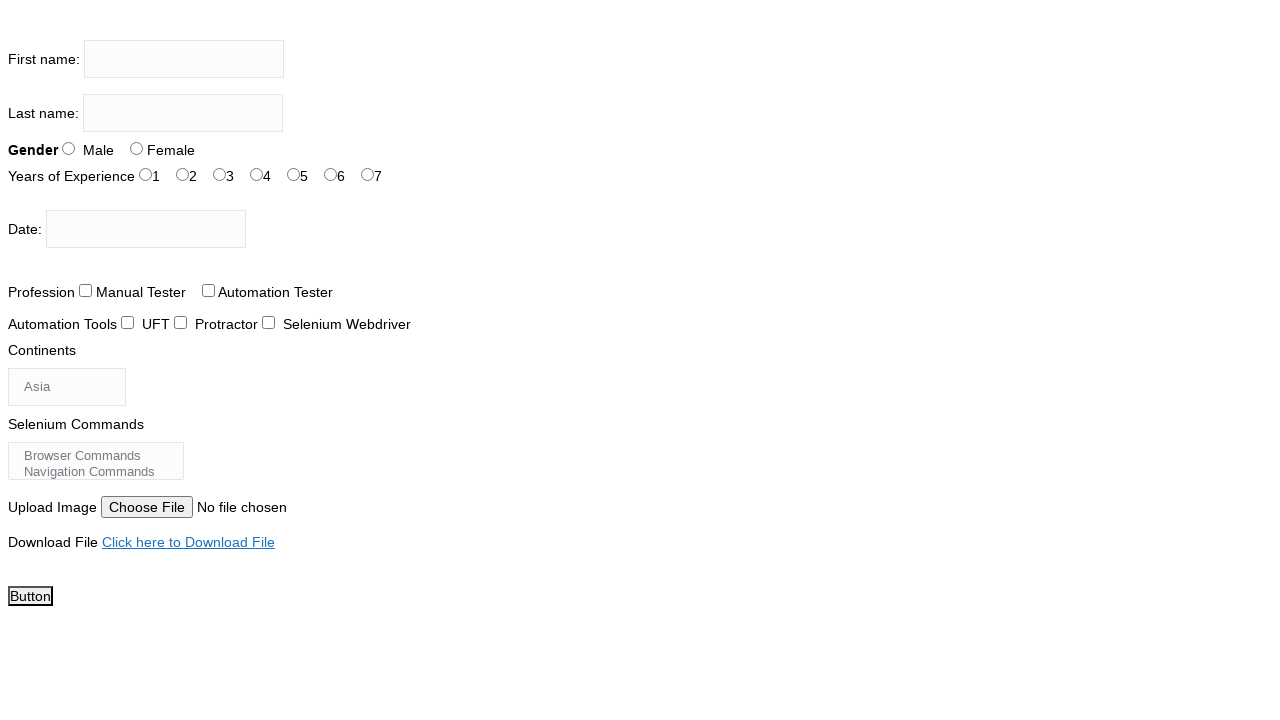

Located reference element with text 'Years of Experience'
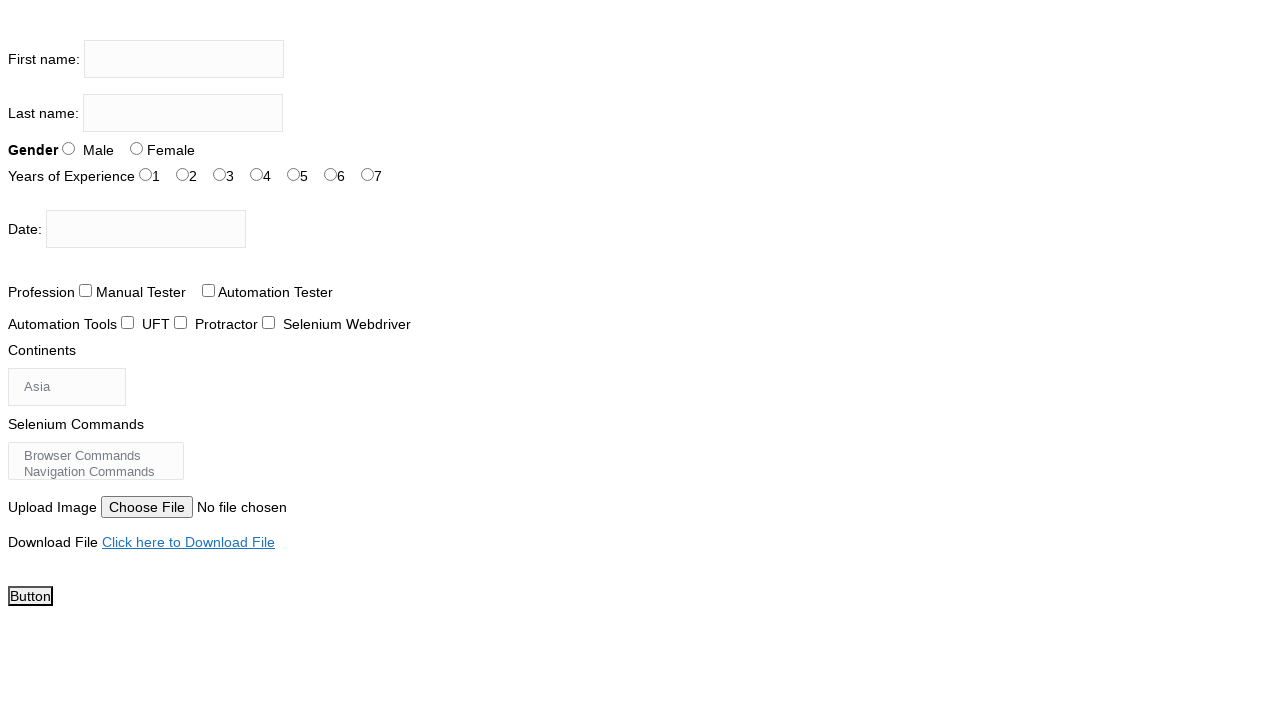

Clicked element with id 'exp-2' positioned to the right of the reference element at (220, 174) on #exp-2
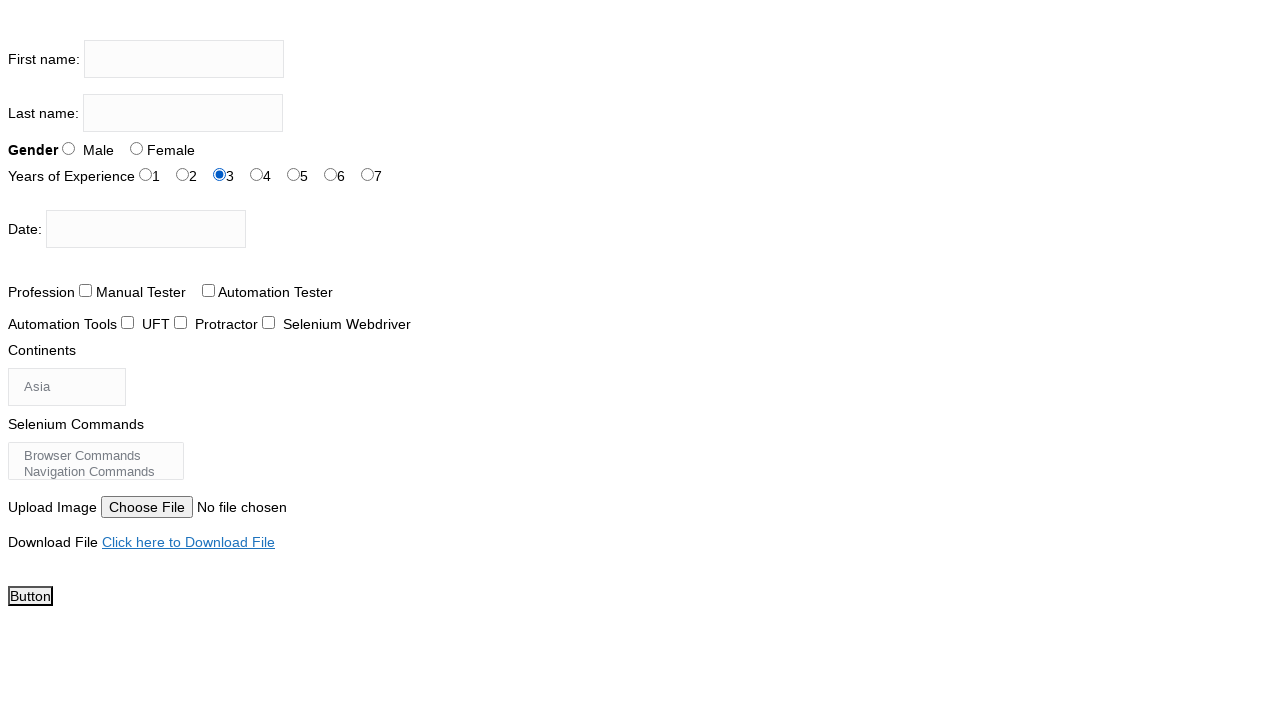

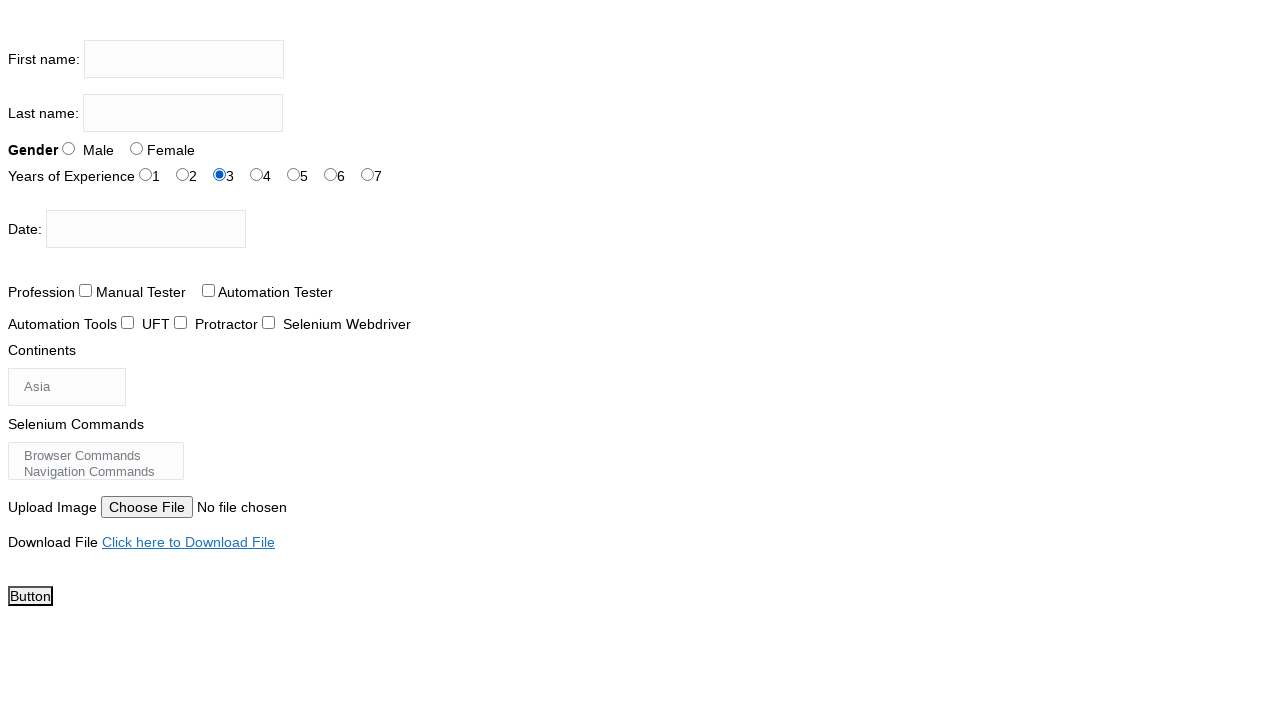